Tests alert handling by clicking a button that triggers an alert popup and accepting it

Starting URL: https://testautomationpractice.blogspot.com/

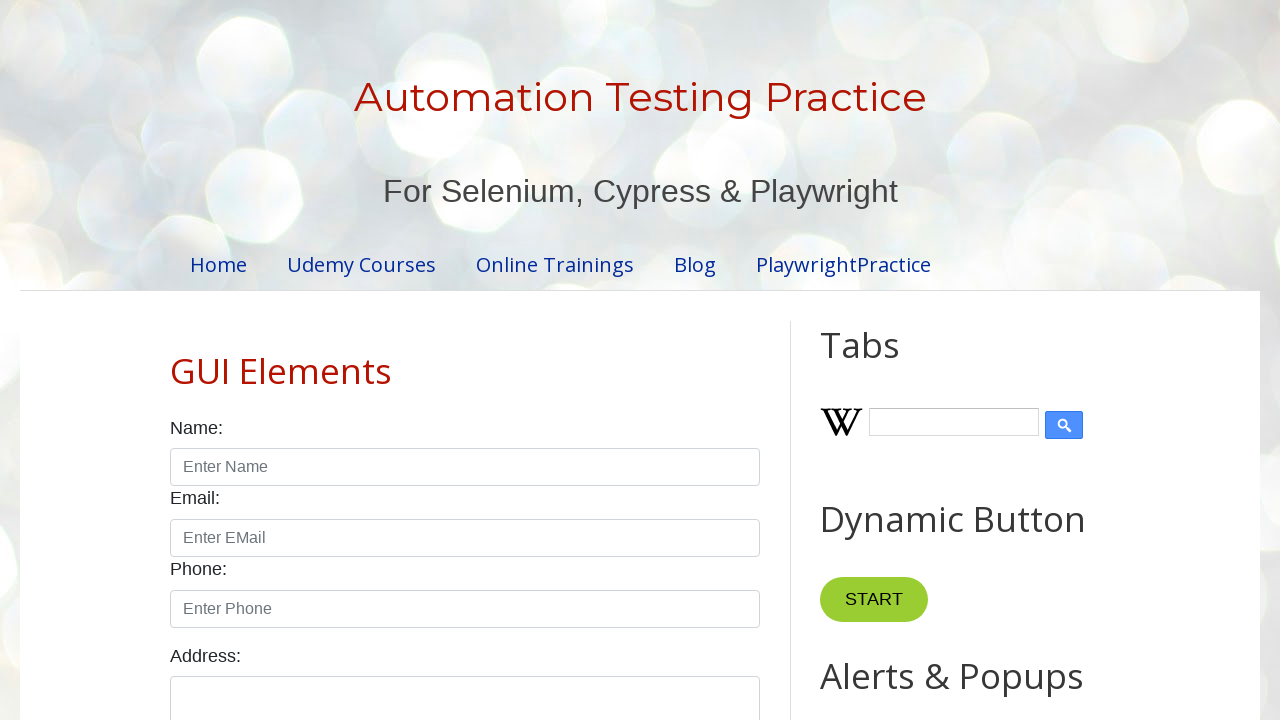

Clicked button to trigger alert popup at (888, 361) on xpath=//*[@id='HTML9']/div[1]/button
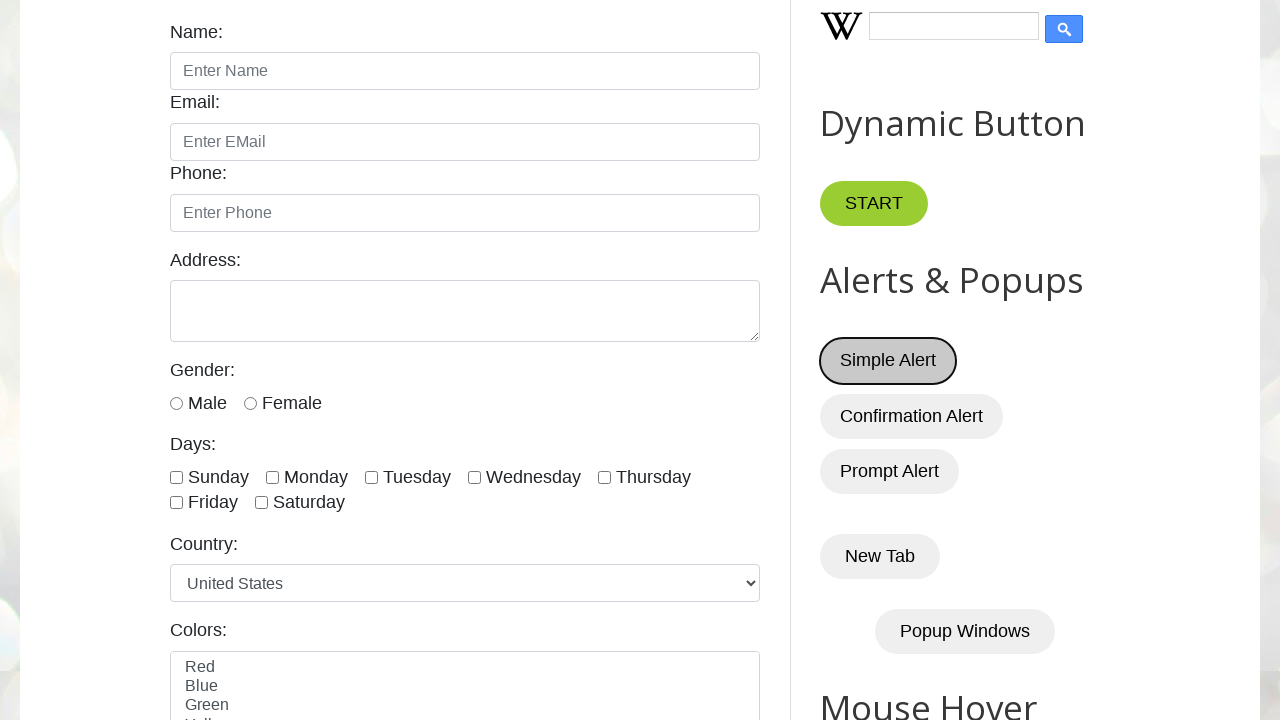

Set up dialog handler to accept alert
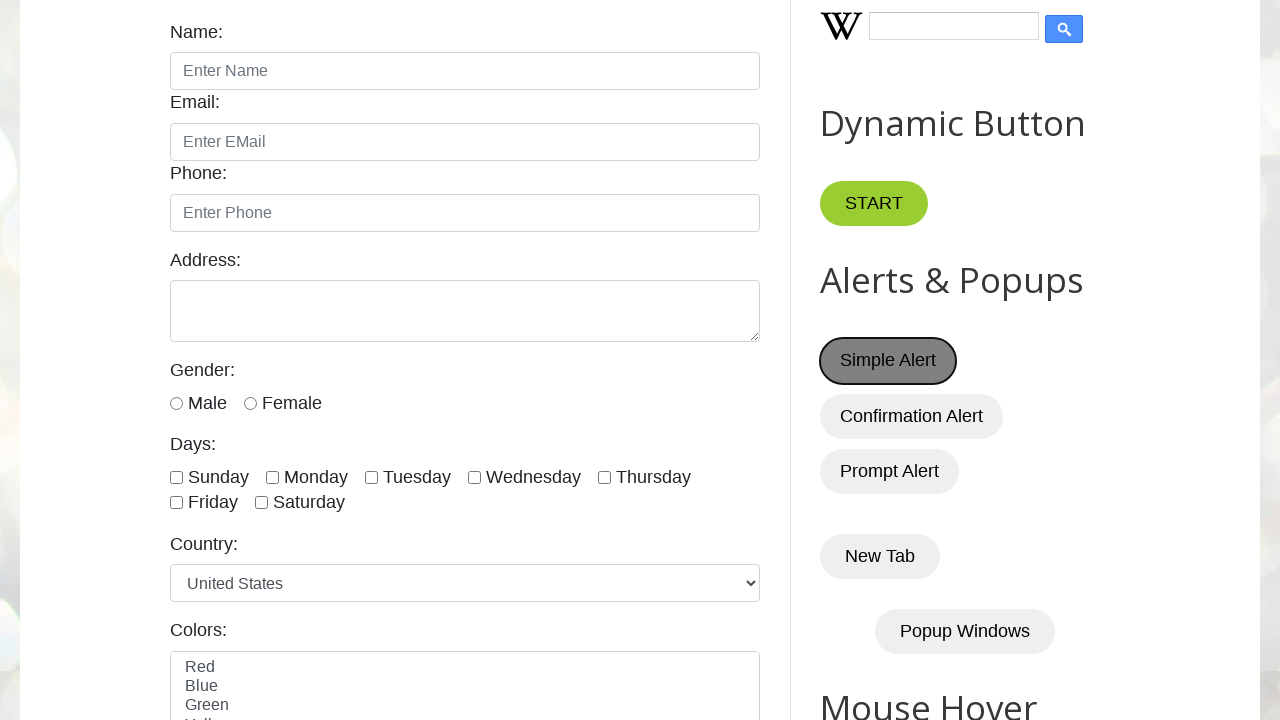

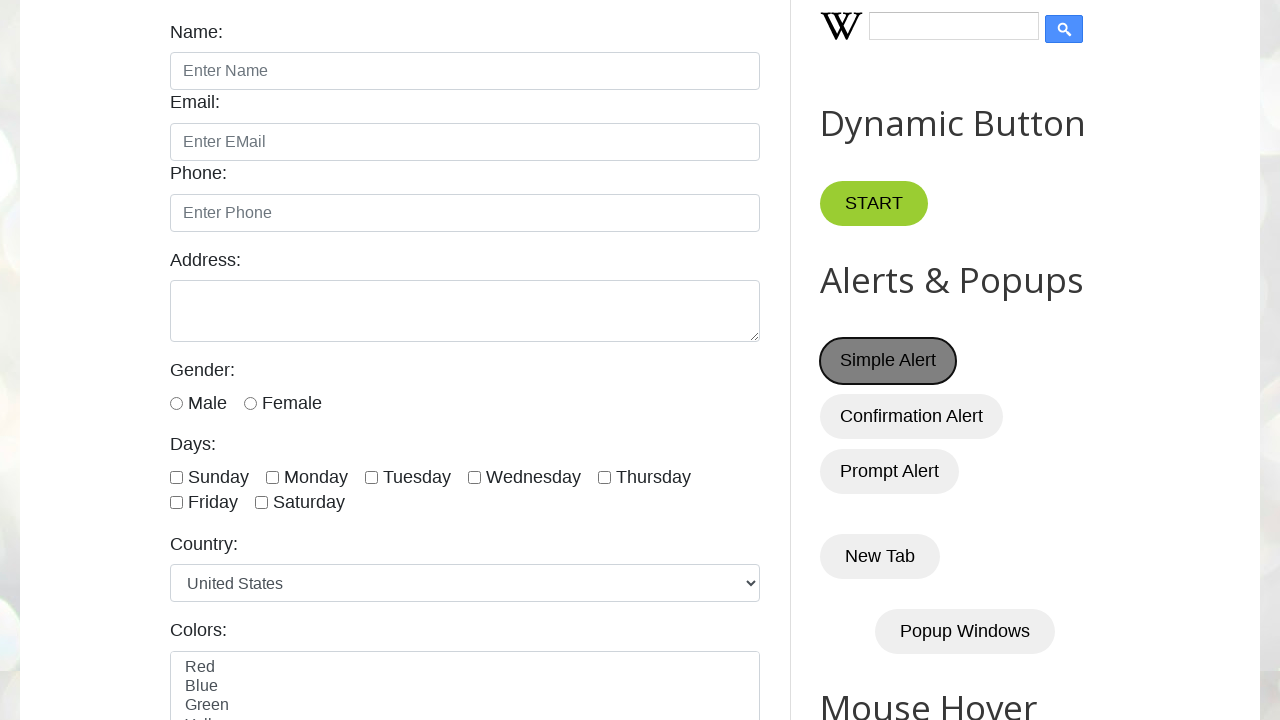